Navigates to the OrangeHRM login page and verifies the page loads successfully

Starting URL: https://opensource-demo.orangehrmlive.com/web/index.php/auth/login

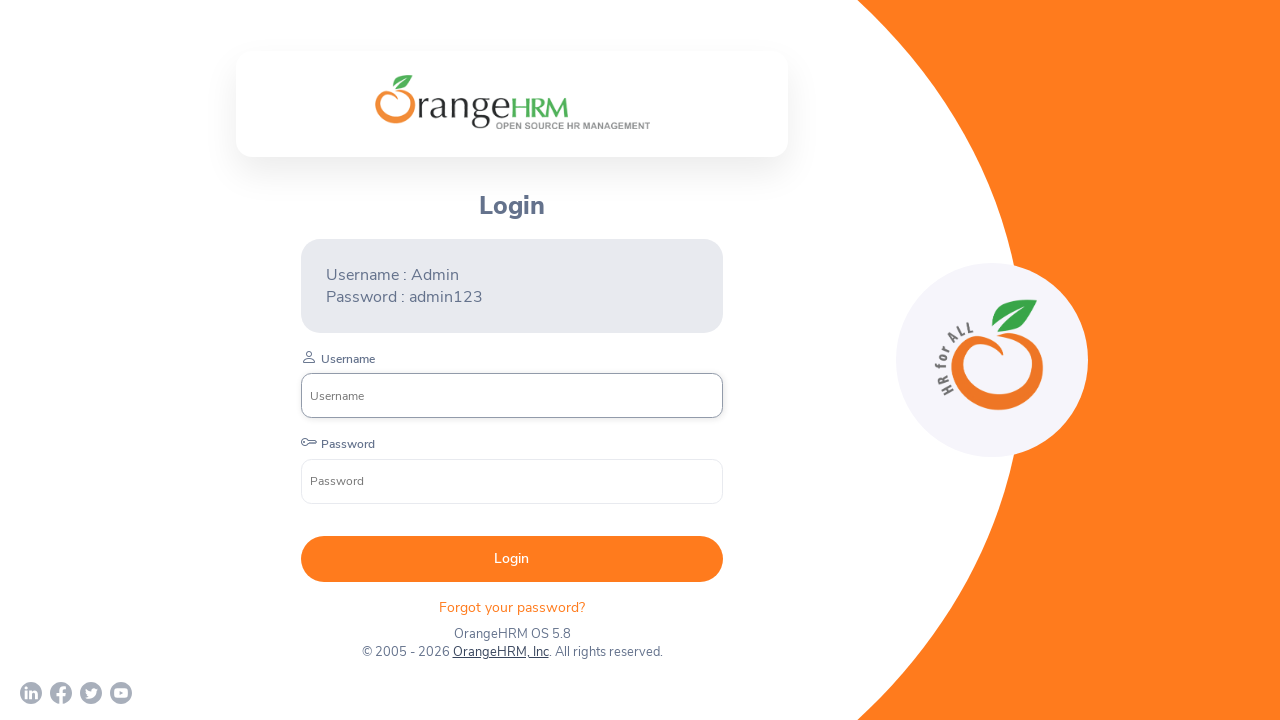

Waited for network idle state on OrangeHRM login page
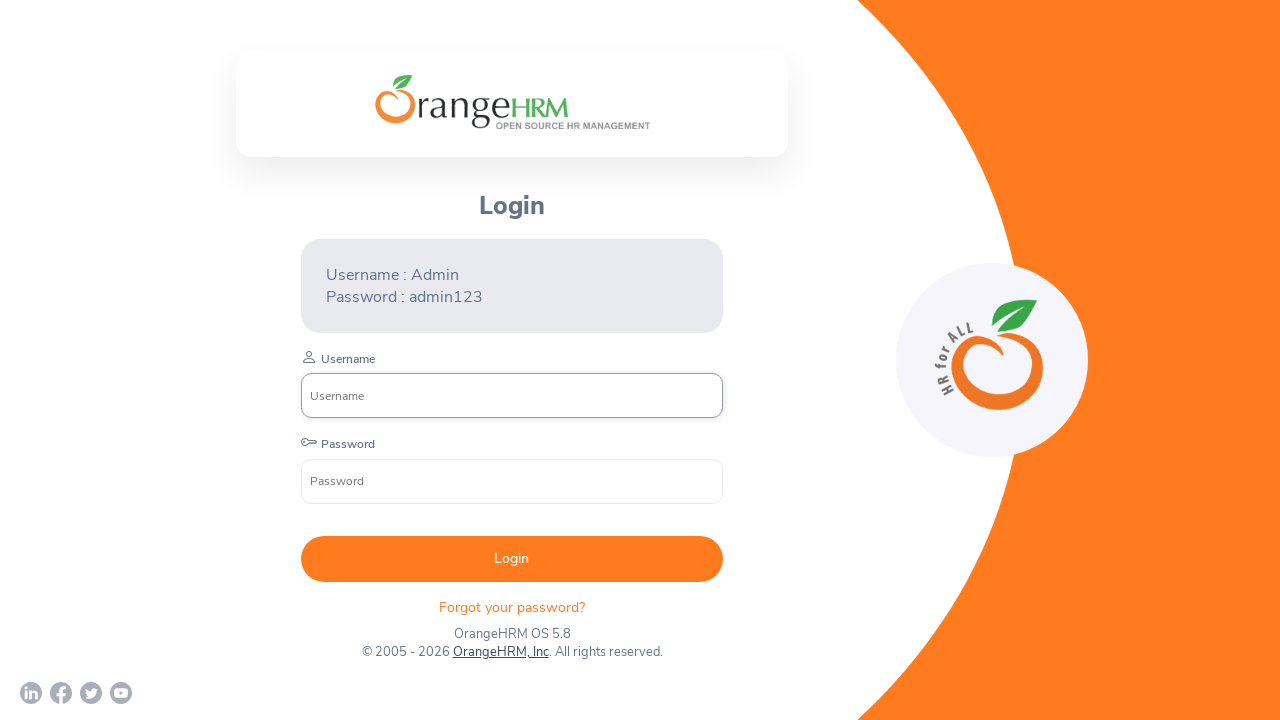

Verified login page loaded by confirming username input field or login layout is present
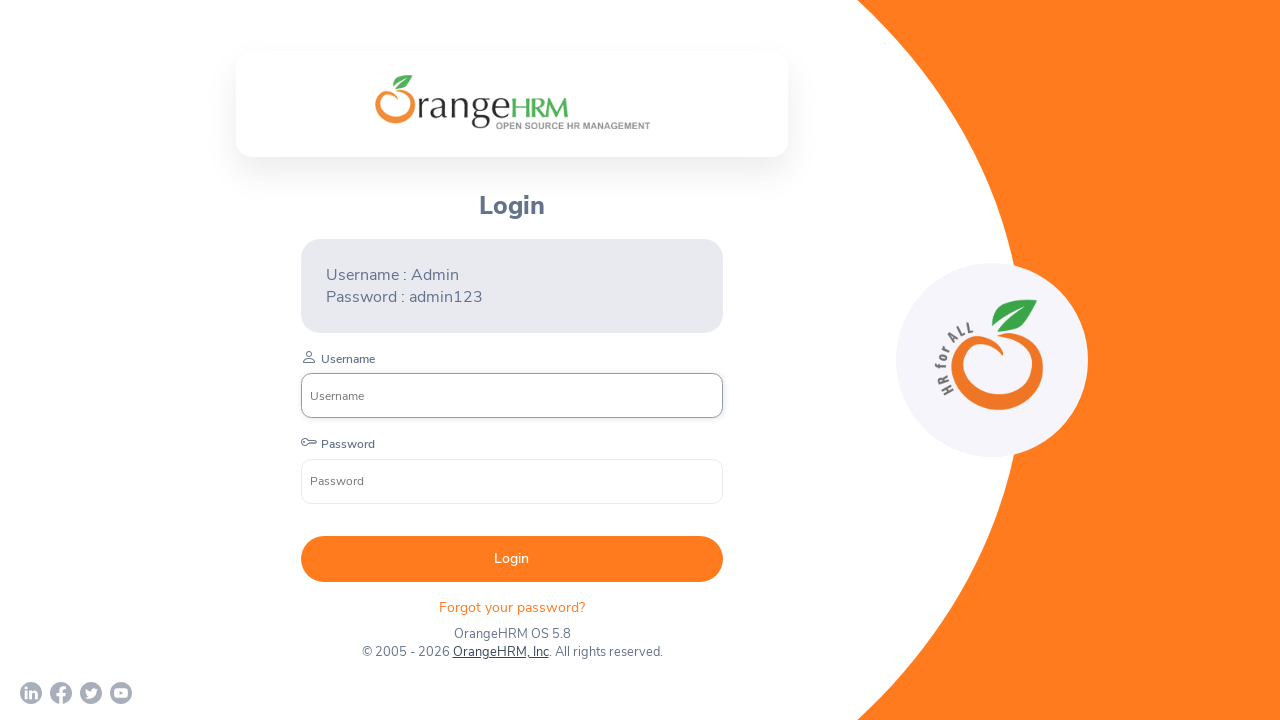

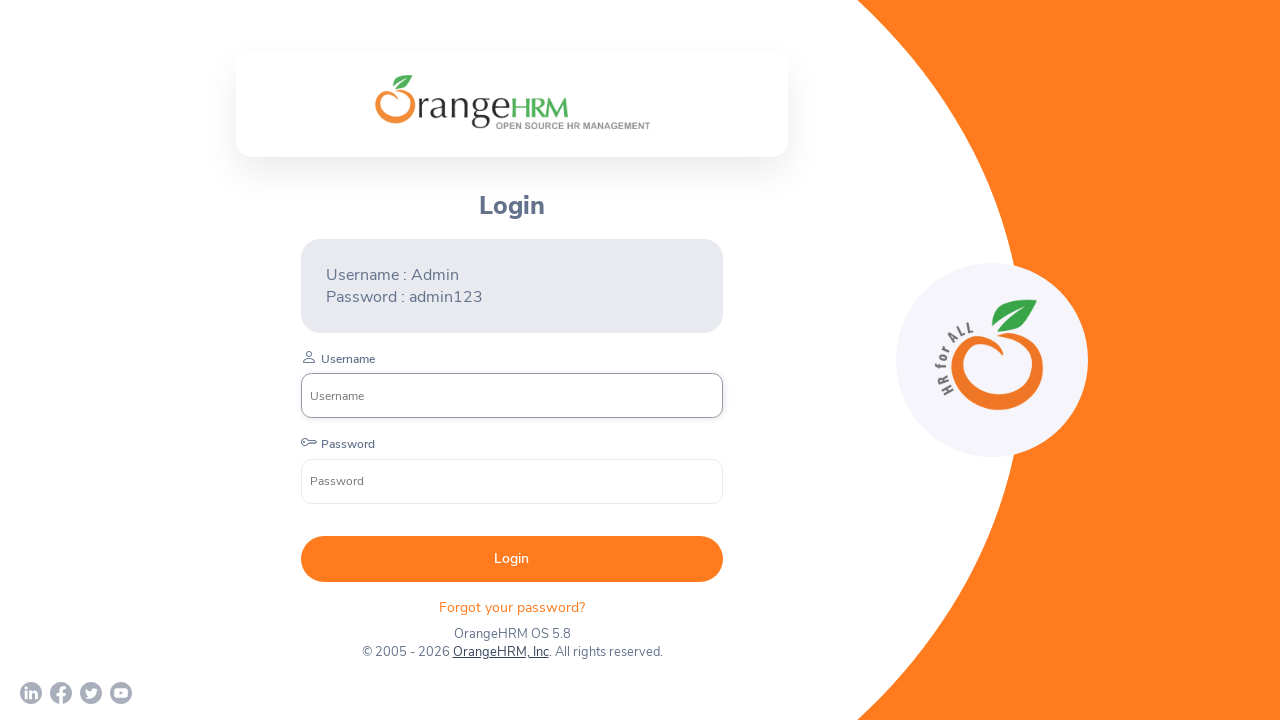